Tests JavaScript confirm dialog by clicking confirm button, accepting it, and verifying the result message

Starting URL: http://practice.cydeo.com/javascript_alerts

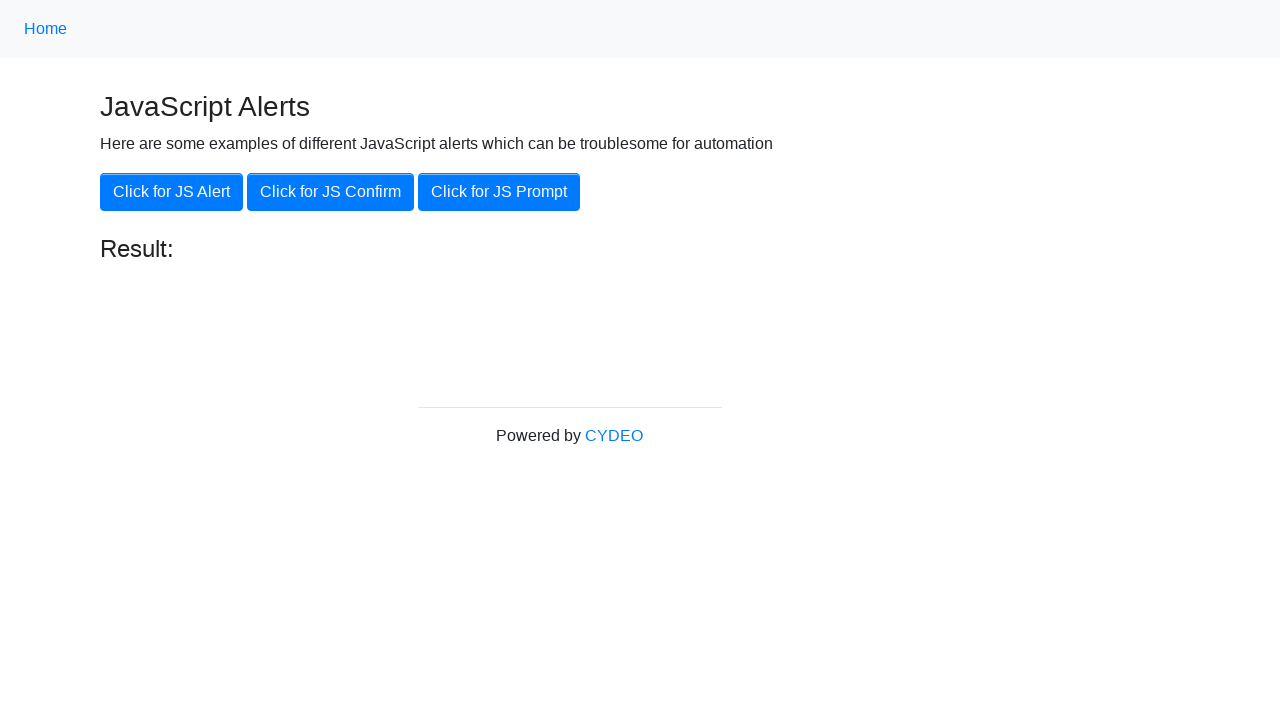

Clicked the JS Confirm button at (330, 192) on button[onclick='jsConfirm()']
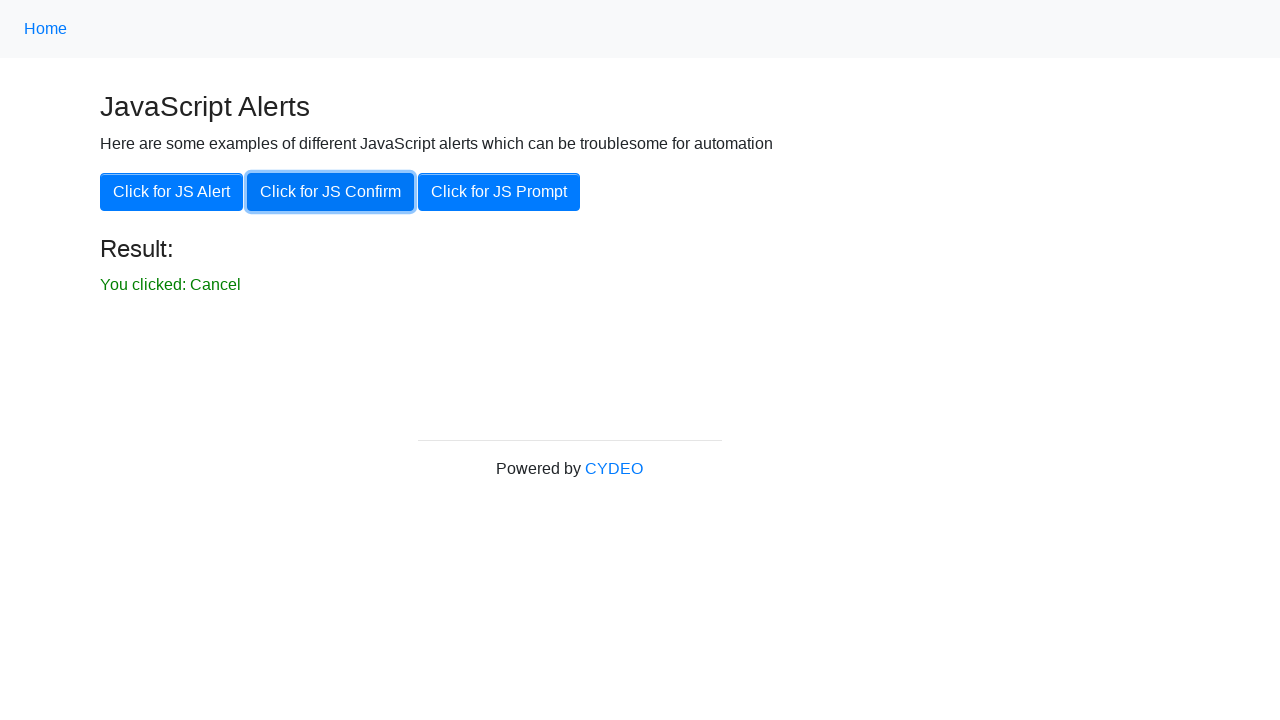

Set up dialog handler to accept confirm dialogs
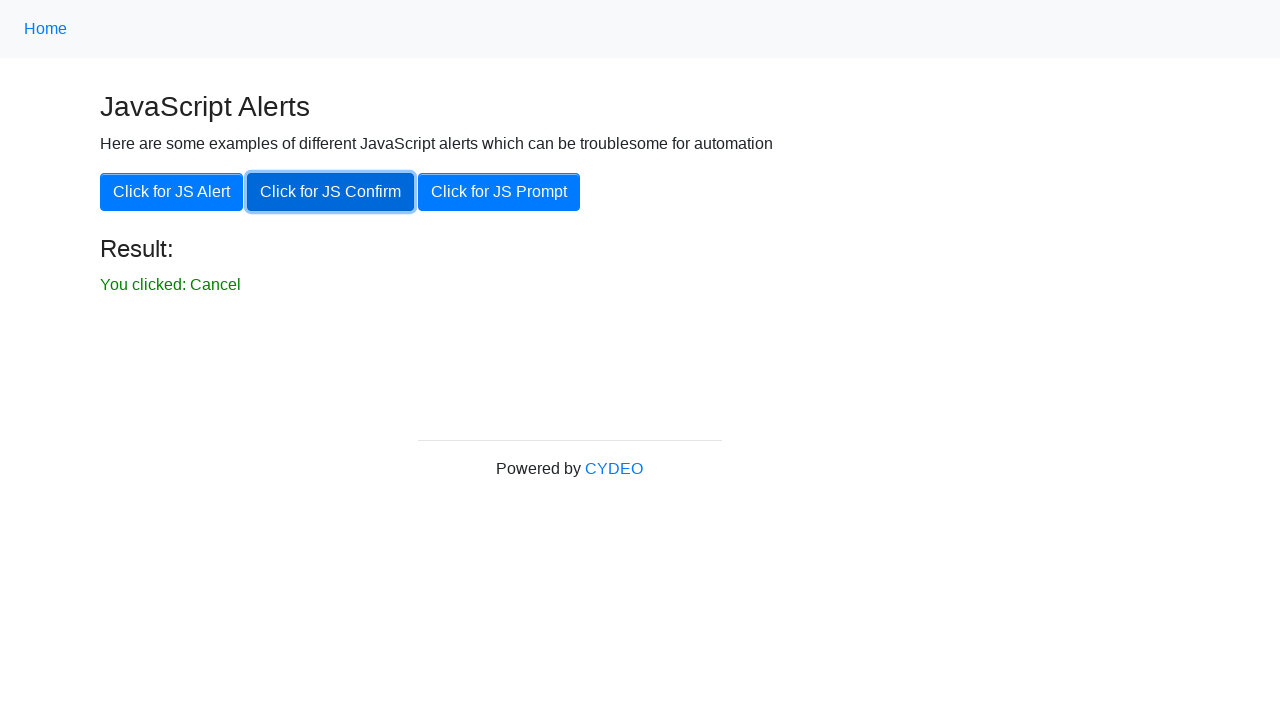

Clicked the JS Confirm button again to trigger dialog at (330, 192) on button[onclick='jsConfirm()']
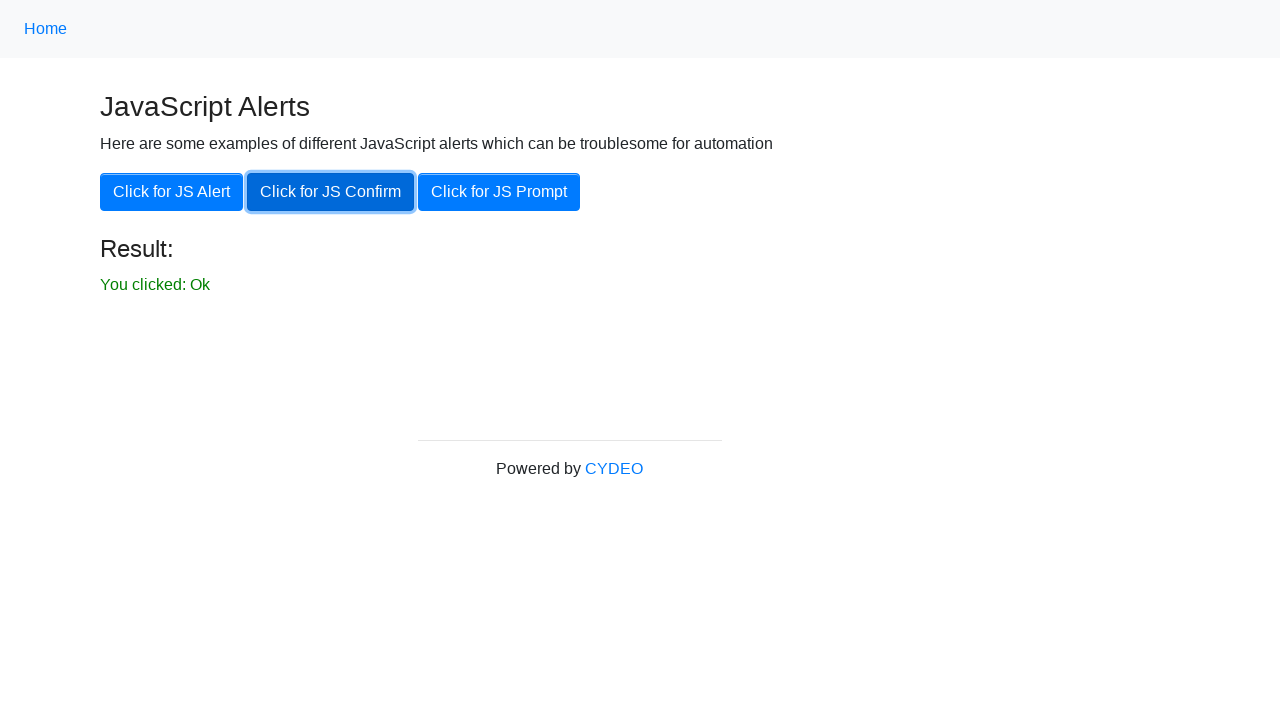

Verified the result message 'You clicked: Ok' appeared
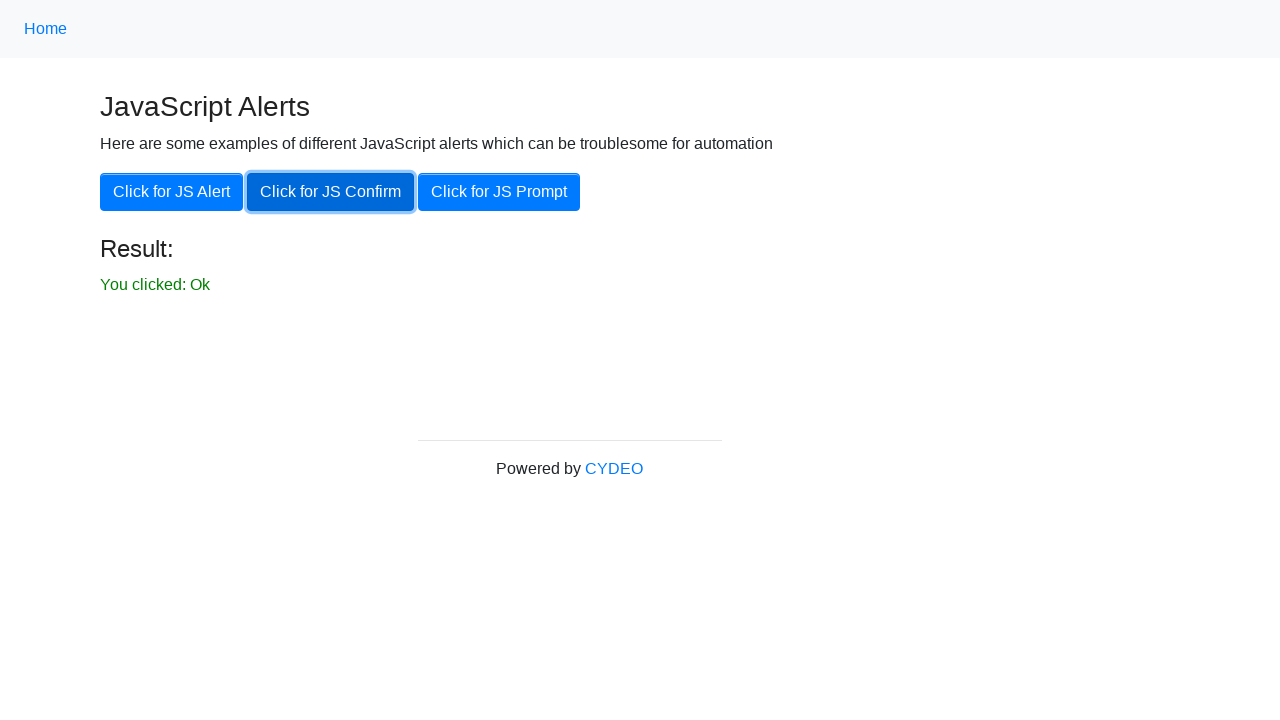

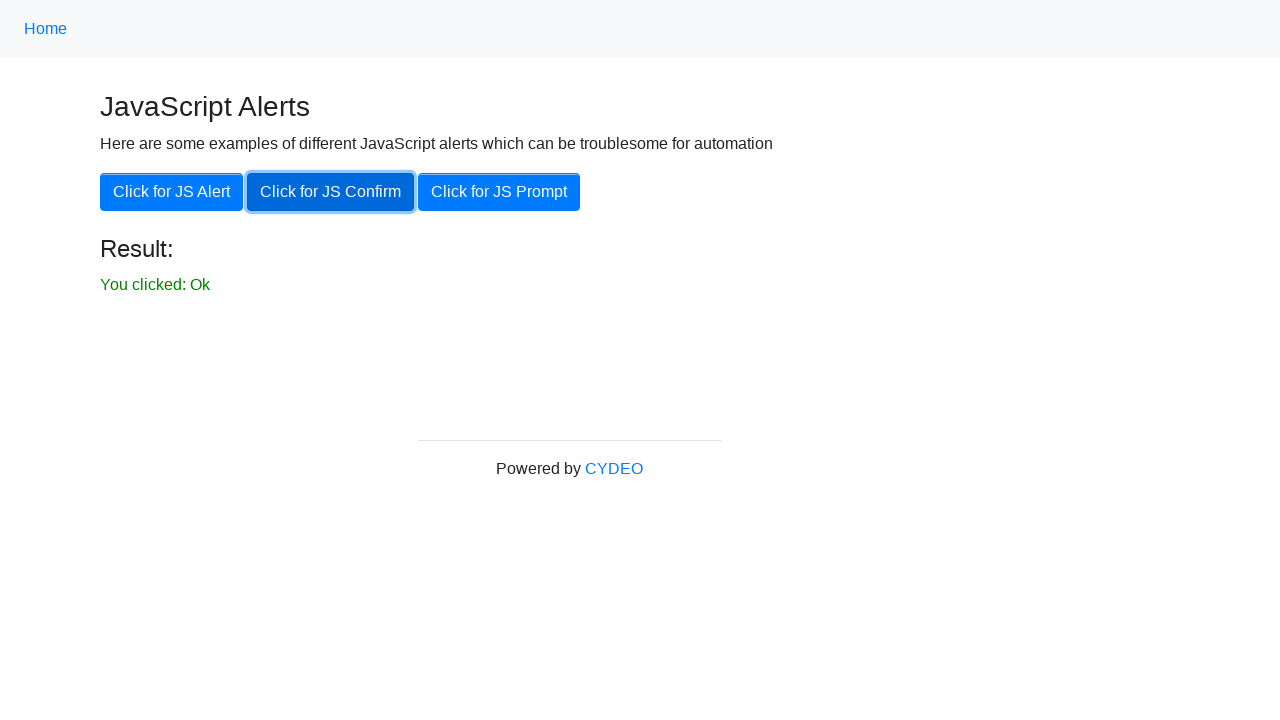